Tests drag and drop functionality by dragging box A to box B and verifying the contents swap

Starting URL: https://the-internet.herokuapp.com/drag_and_drop

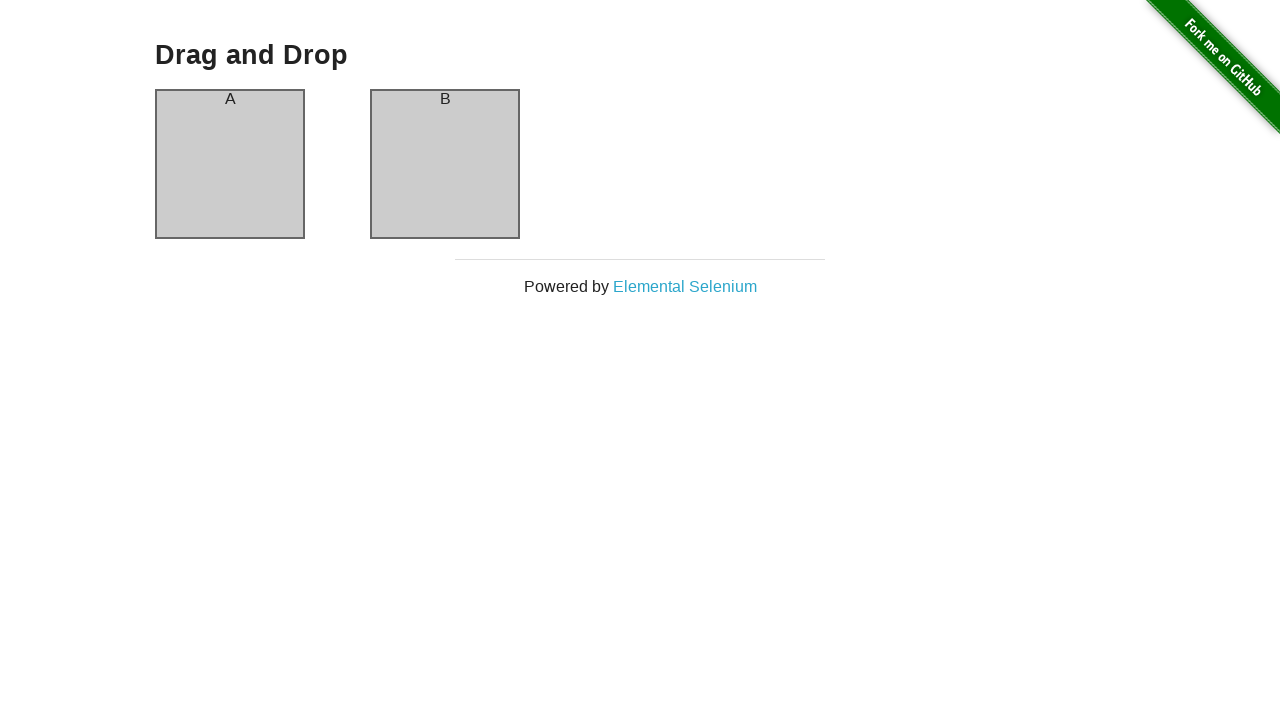

Dragged box A to box B at (445, 164)
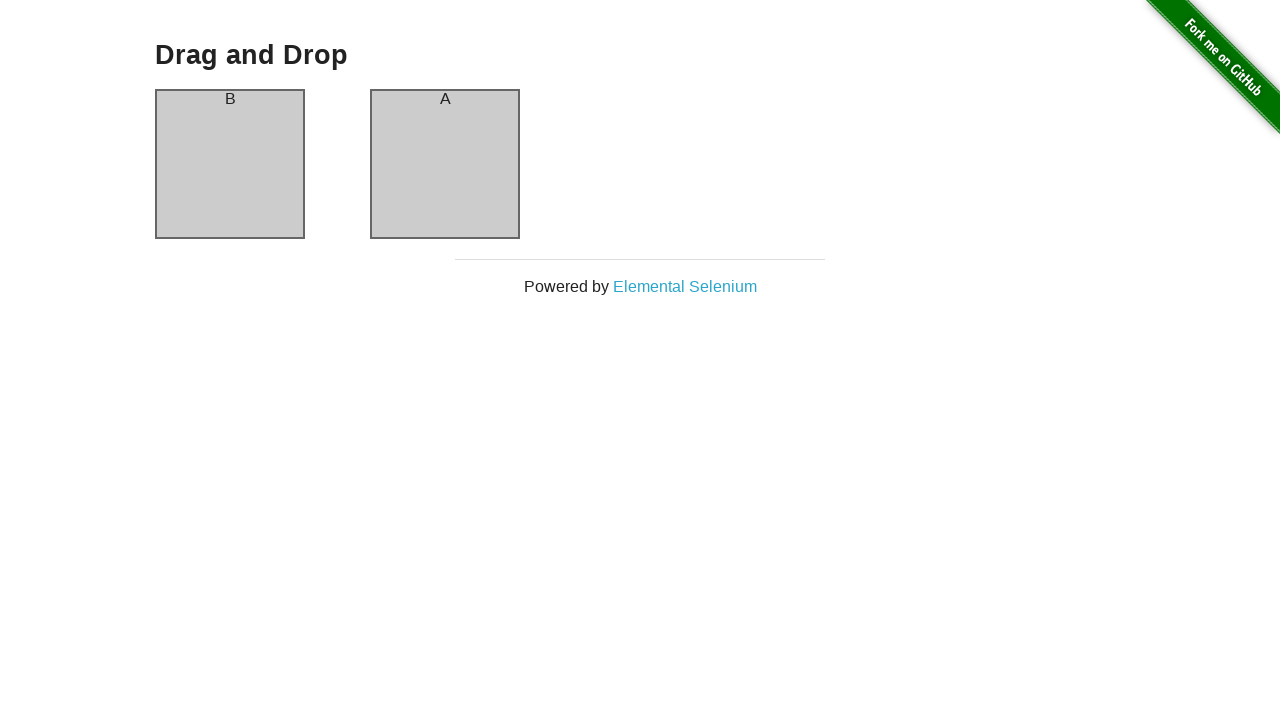

Waited 500ms for drag and drop swap to complete
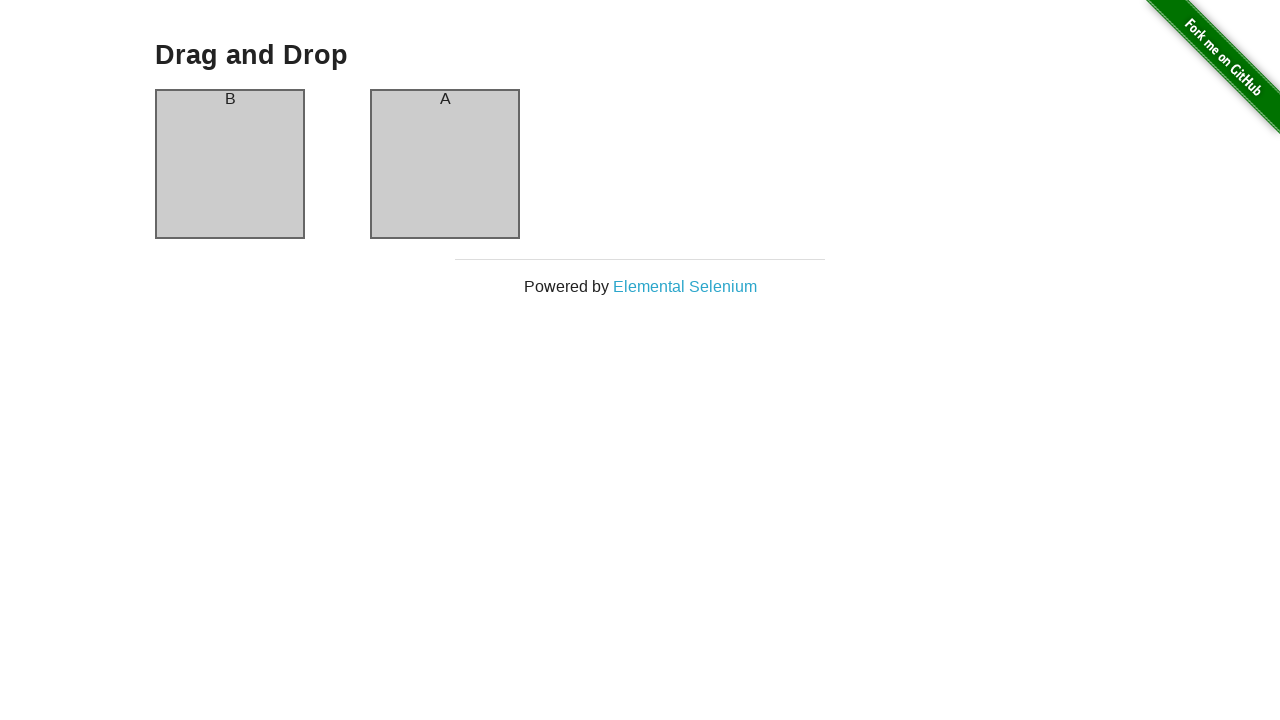

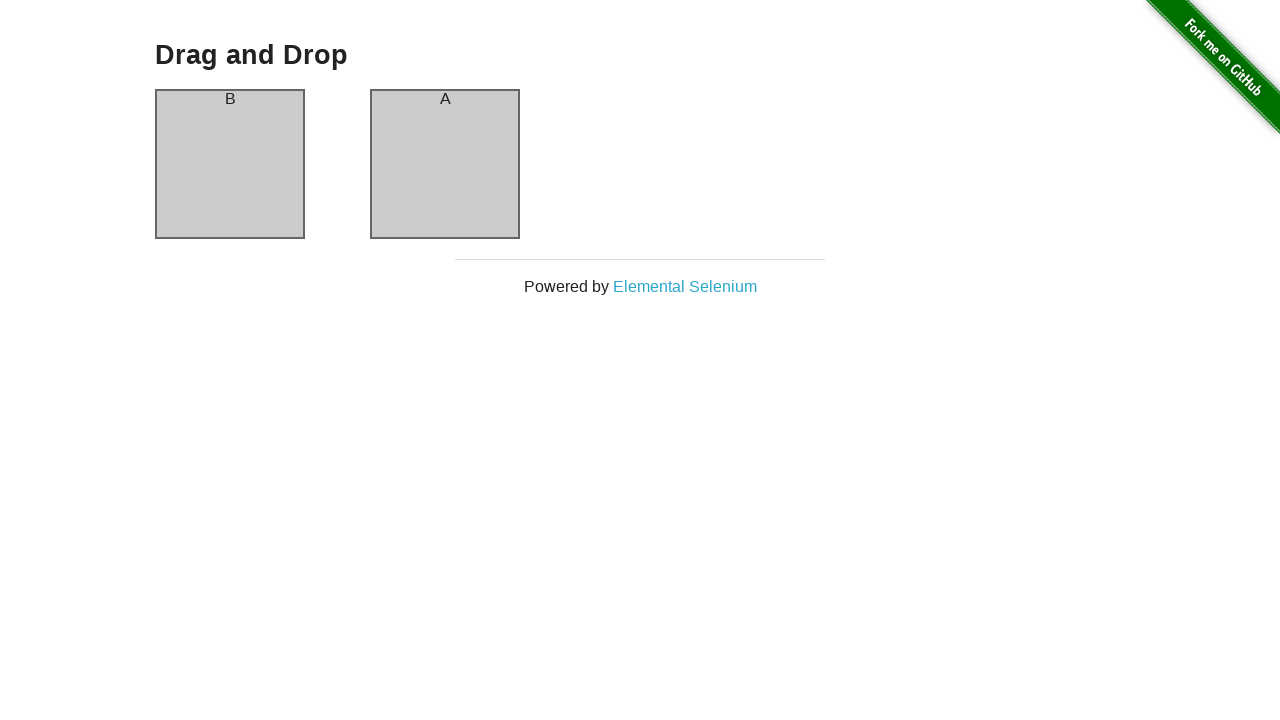